Tests file upload functionality by uploading a file to the upload form and submitting it, then verifies the page transitions by catching the stale element exception.

Starting URL: http://the-internet.herokuapp.com/upload

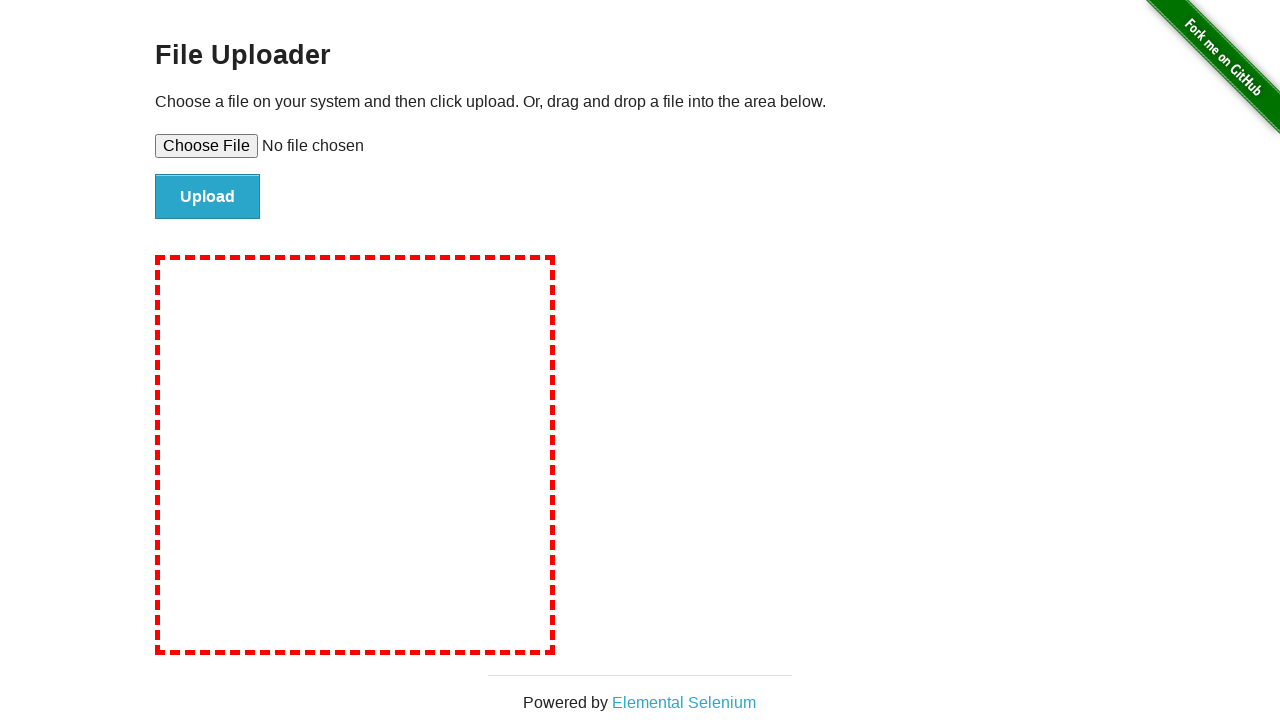

Created temporary test file for upload
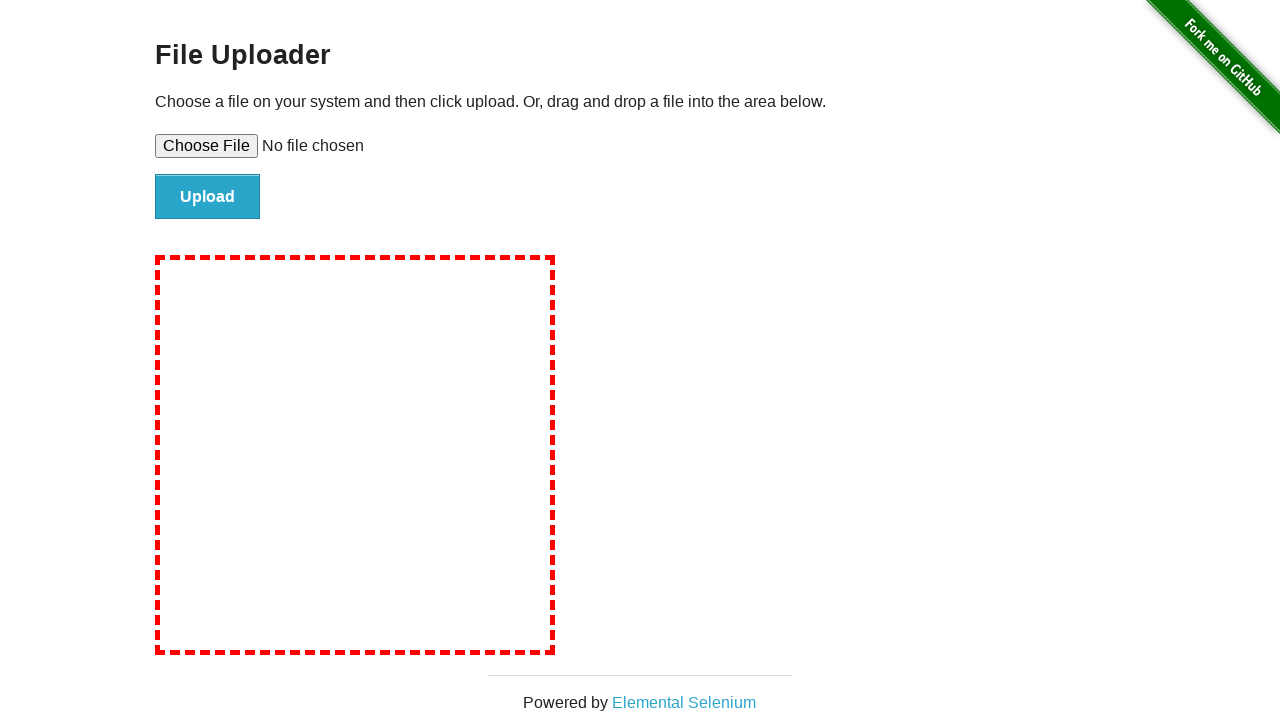

Selected test file in the upload input field
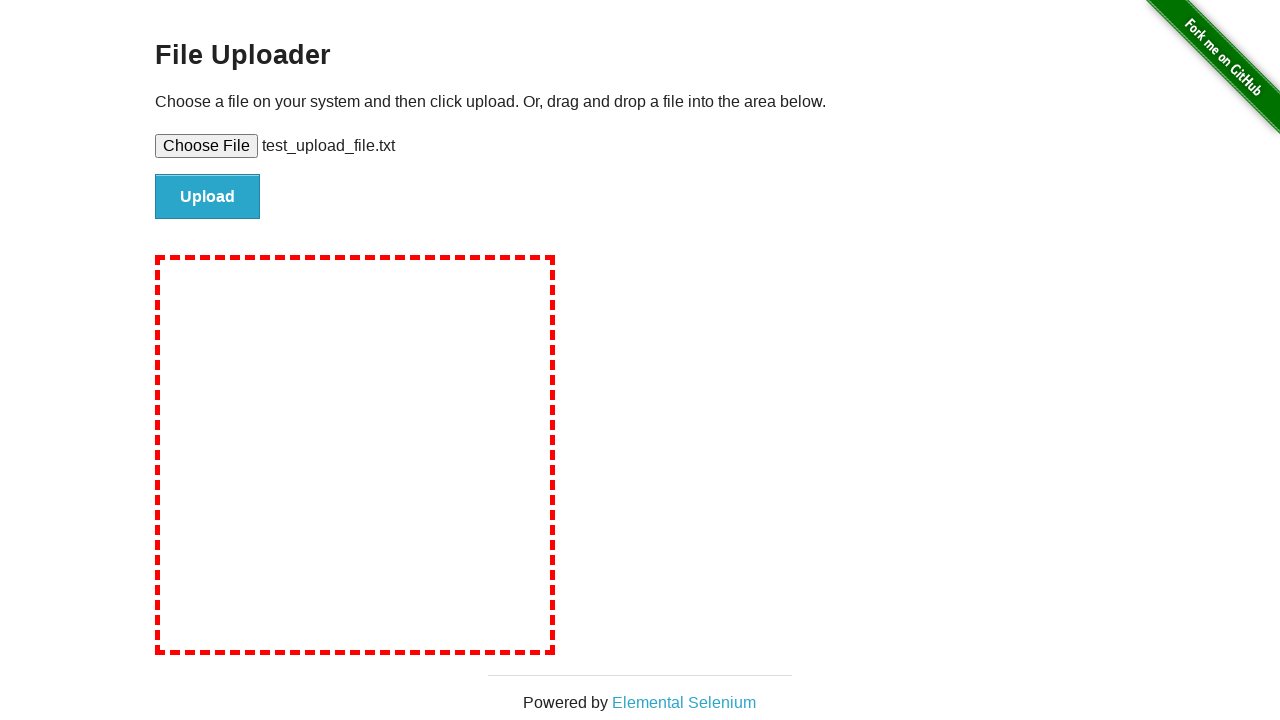

Clicked the file submit button at (208, 197) on #file-submit
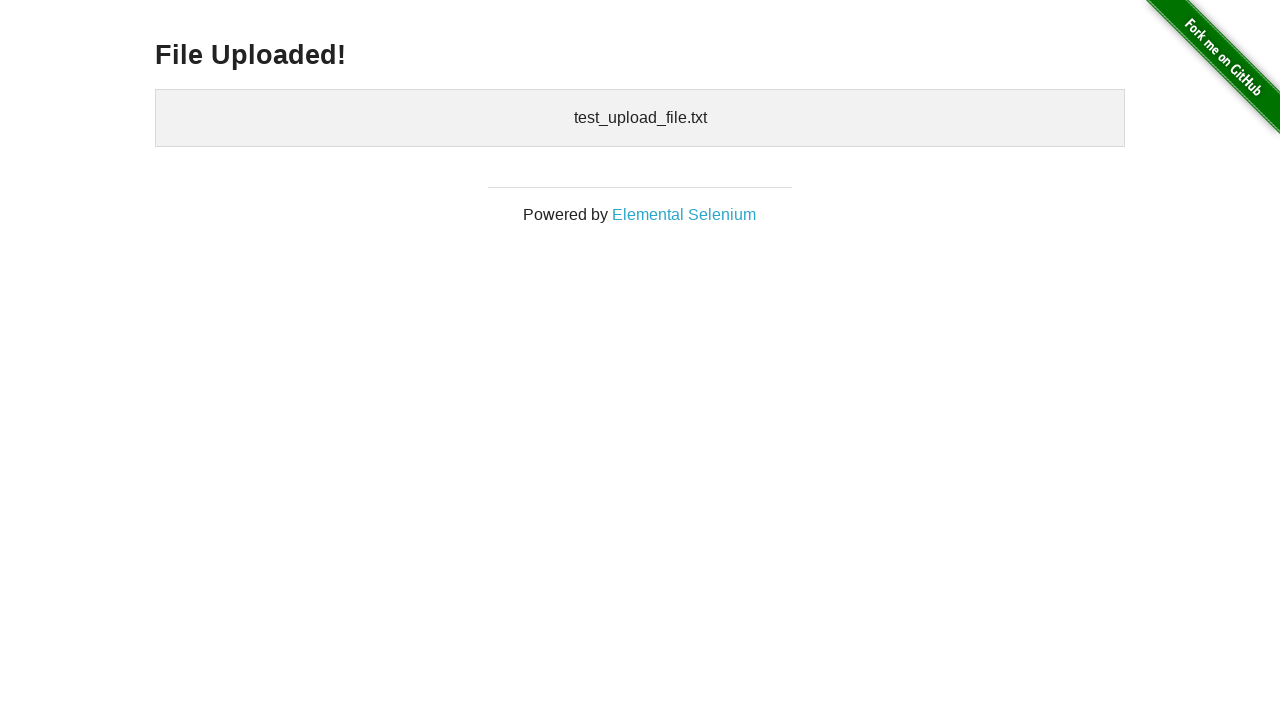

File upload completed and confirmation page loaded
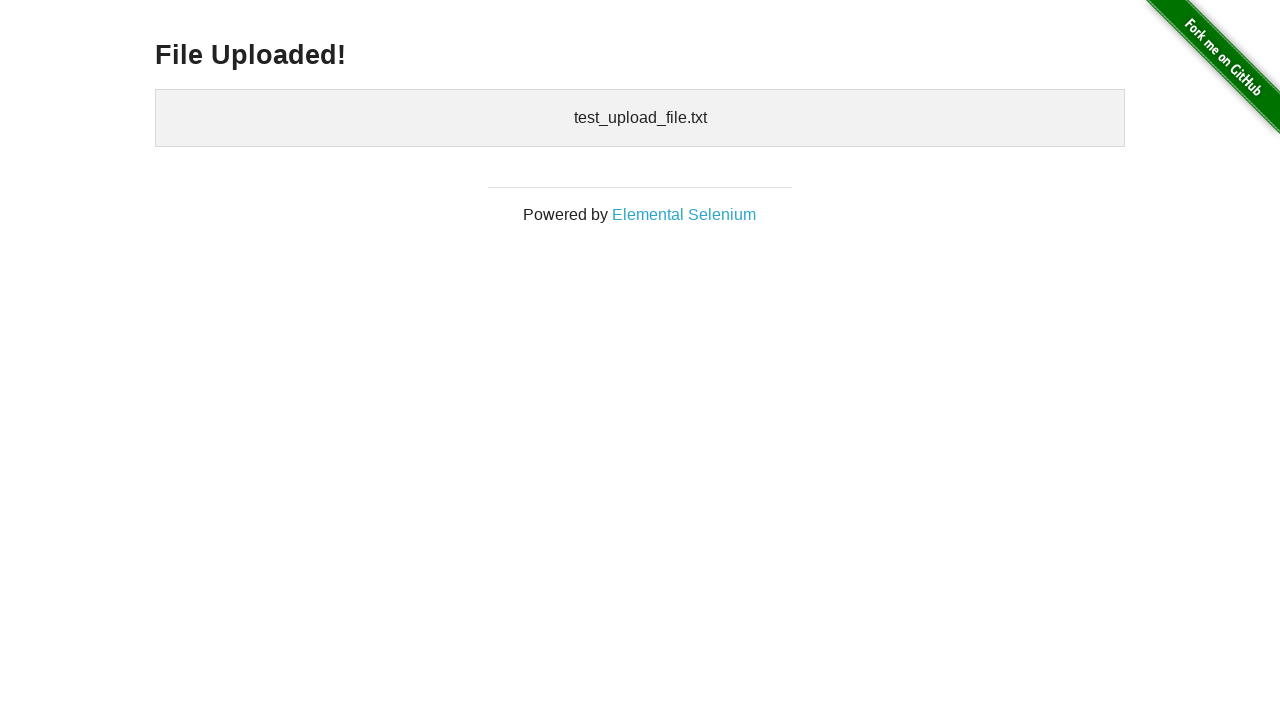

Cleaned up temporary test file
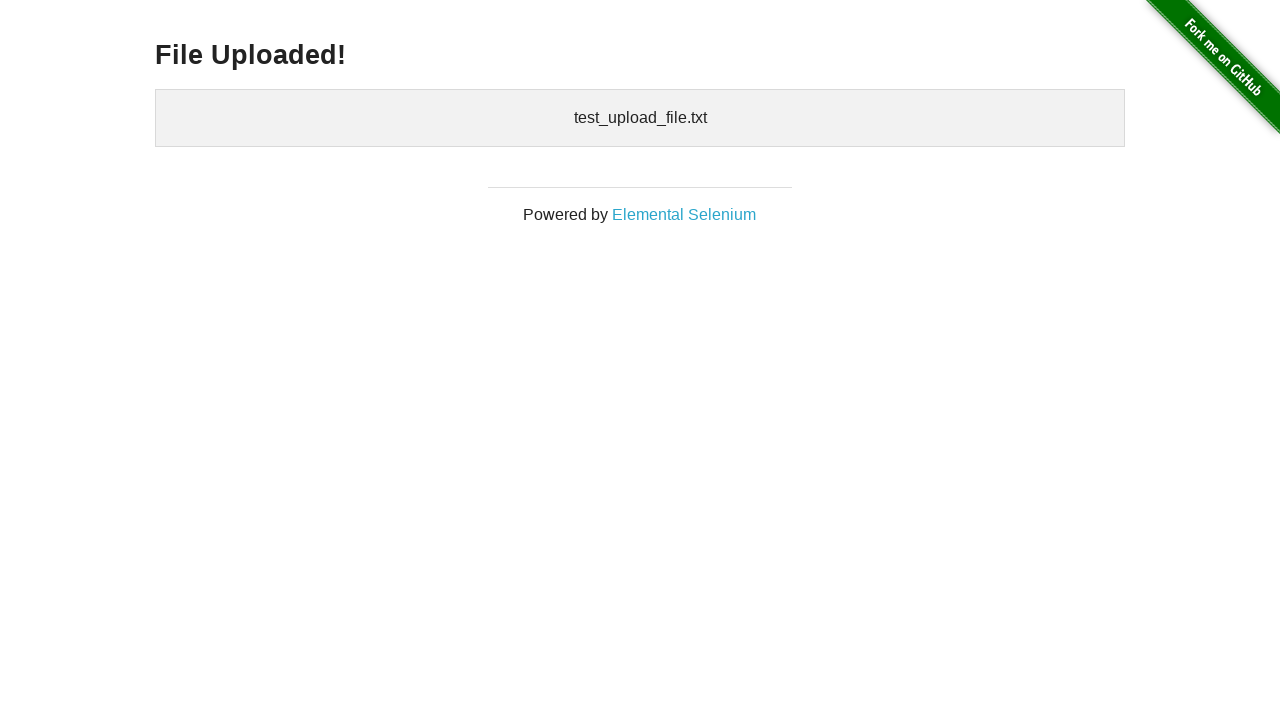

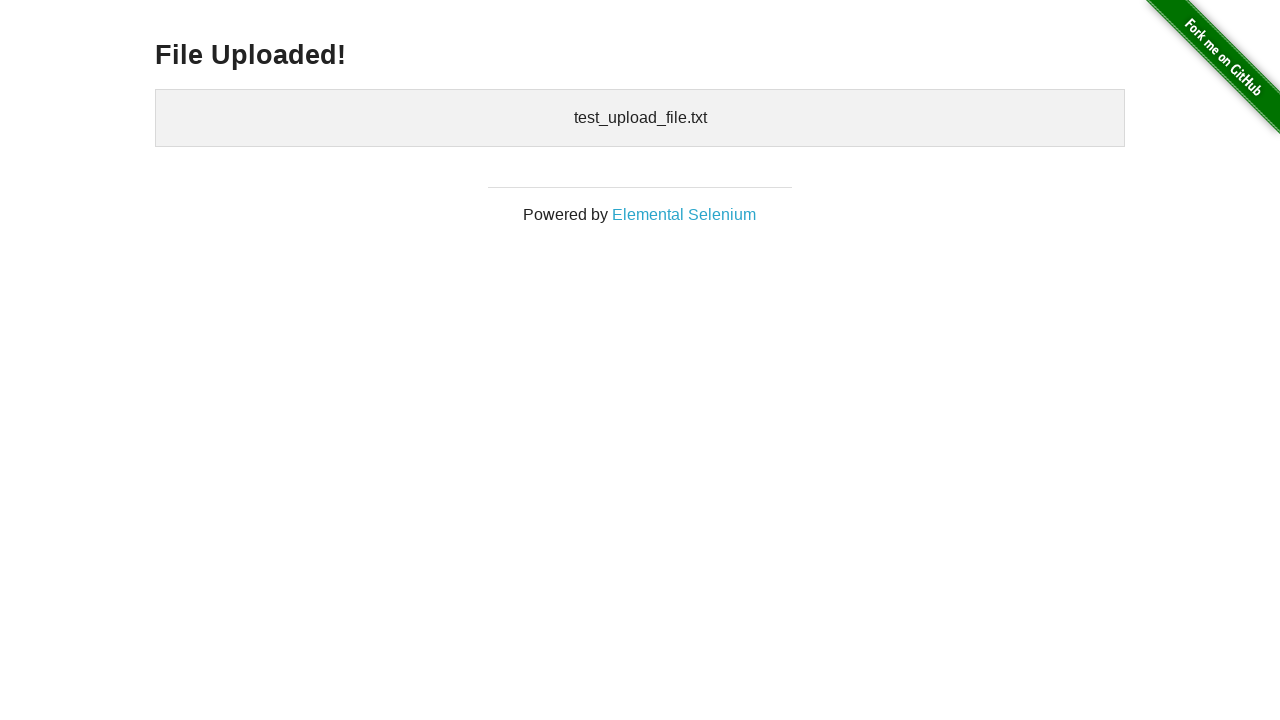